Tests a registration form by filling in name fields, selecting gender radio button, and verifying form element states

Starting URL: http://demo.automationtesting.in/Register.html

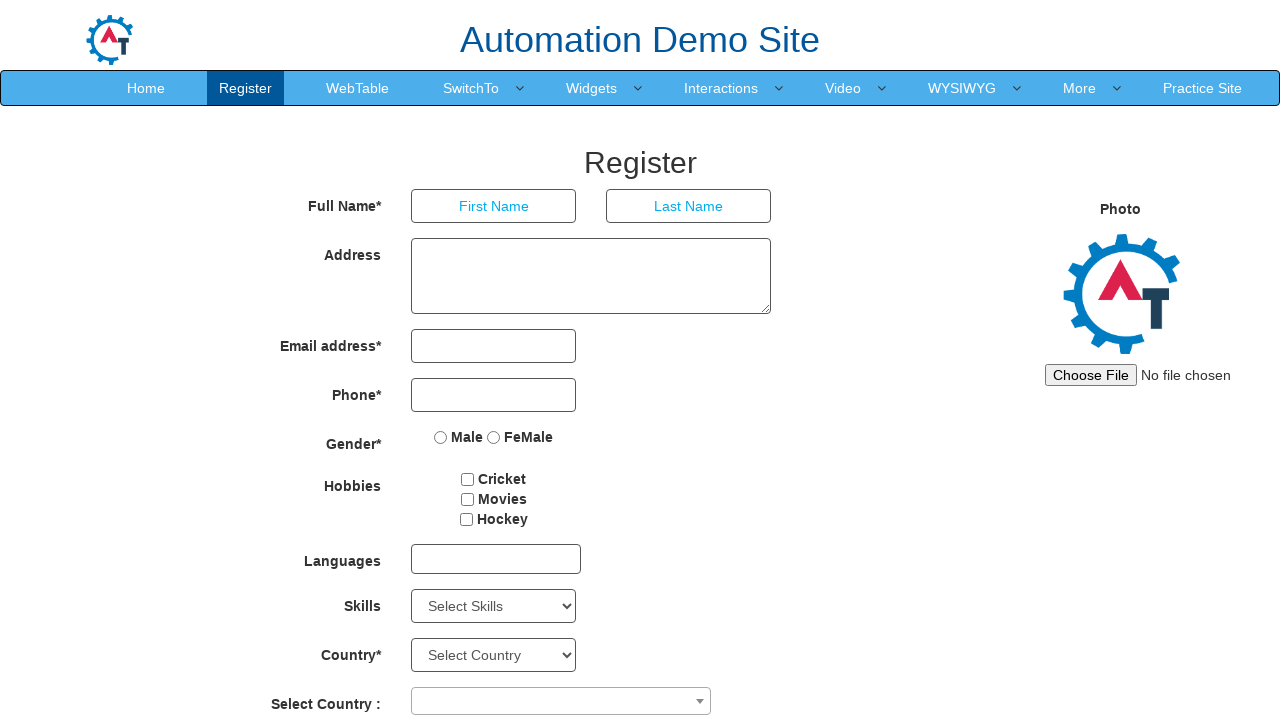

Filled first name field with 'first name enter' on input[placeholder='First Name']
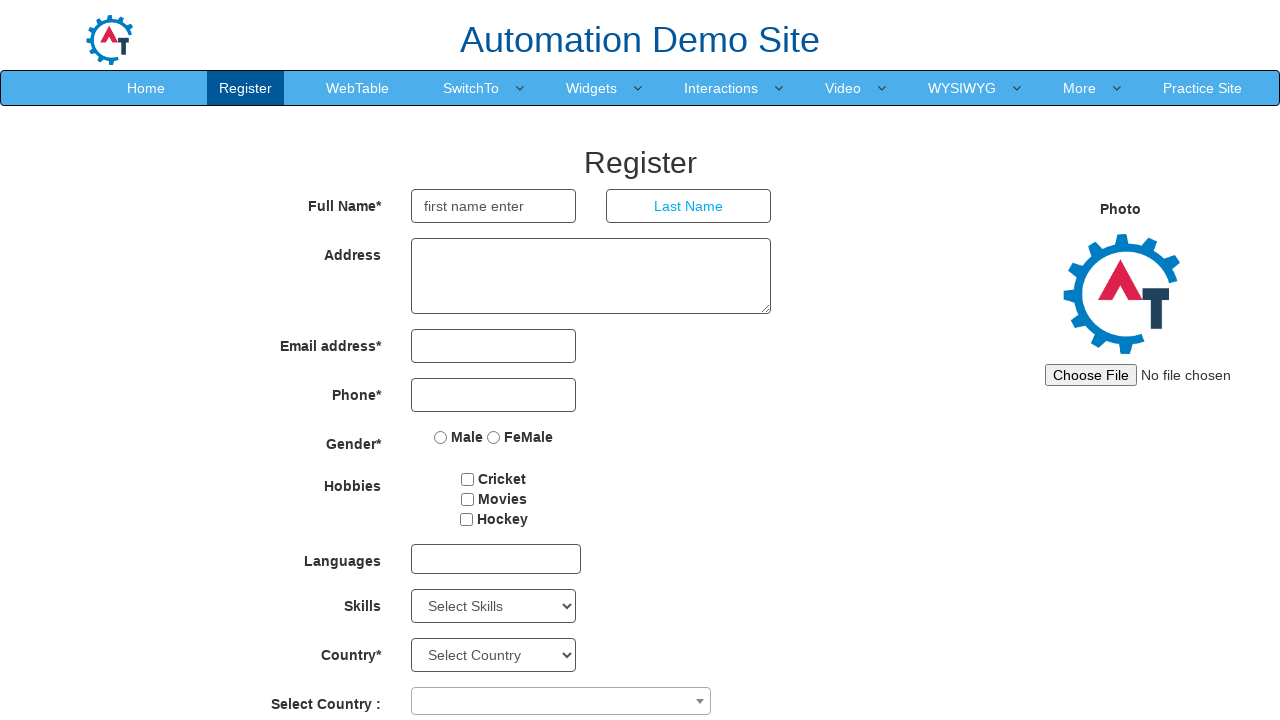

Filled last name field with 'java' on input[placeholder='Last Name']
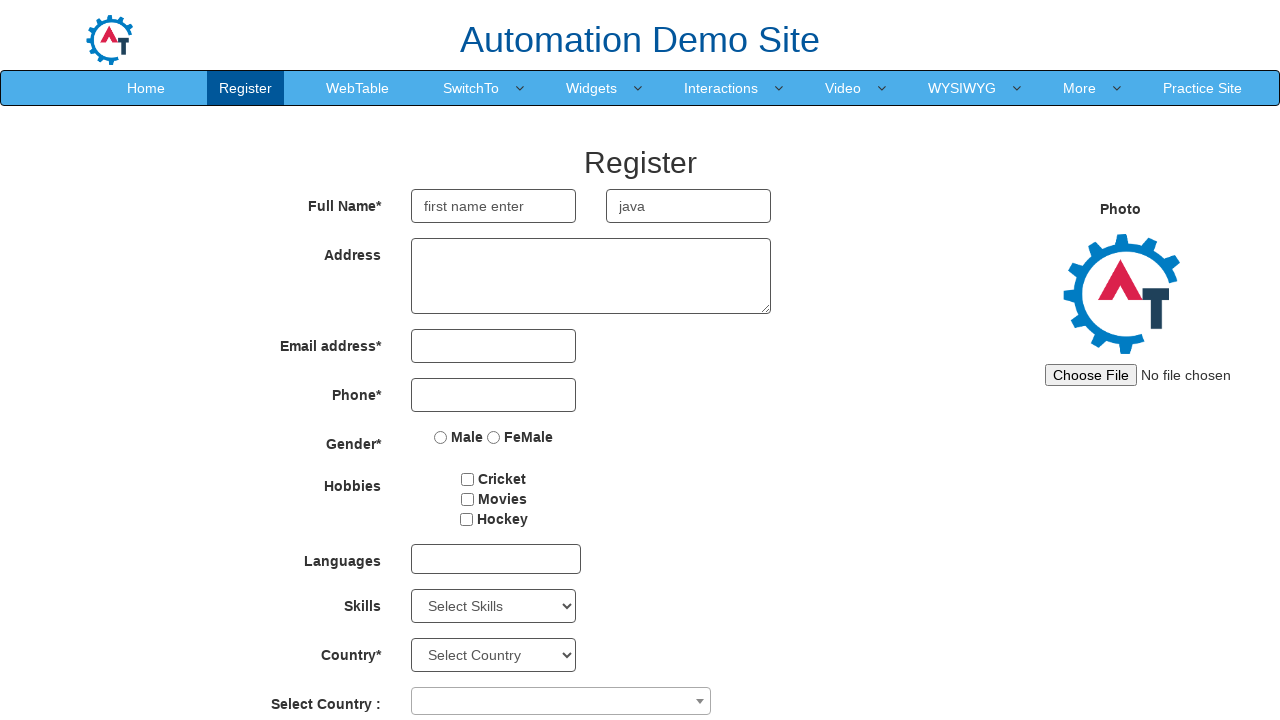

Waited 4000ms before clearing first name
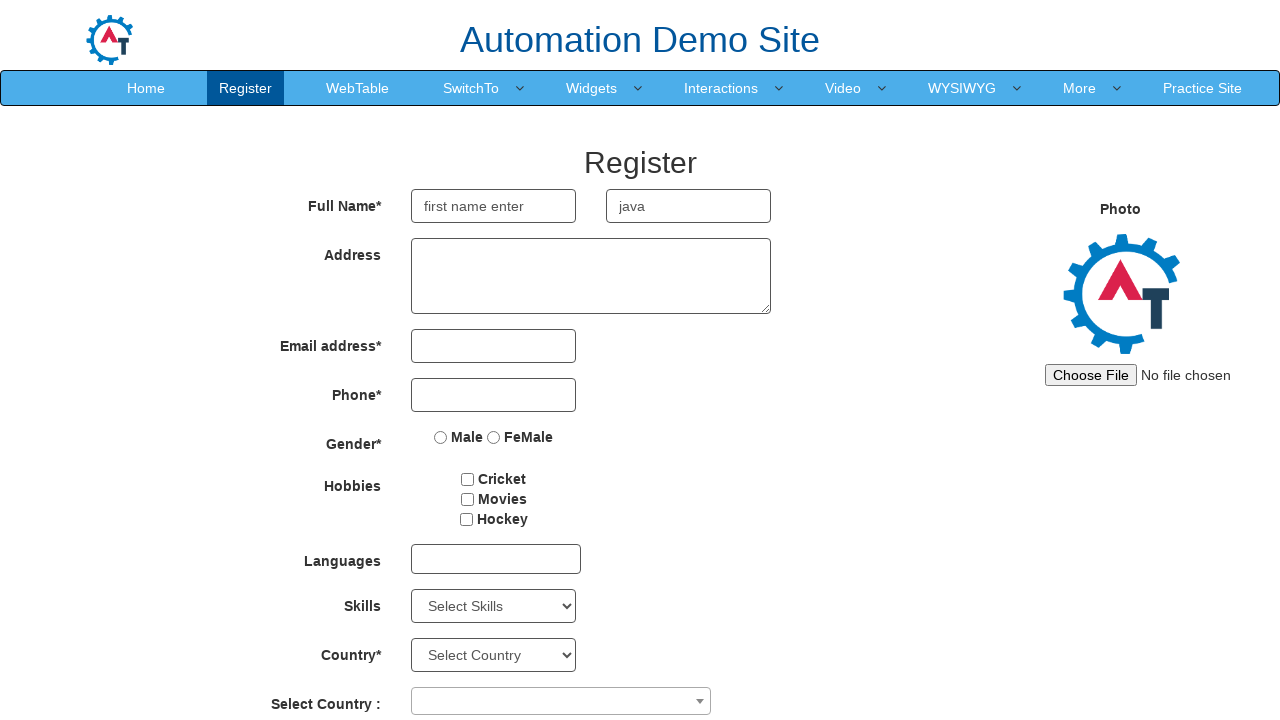

Cleared first name field on input[placeholder='First Name']
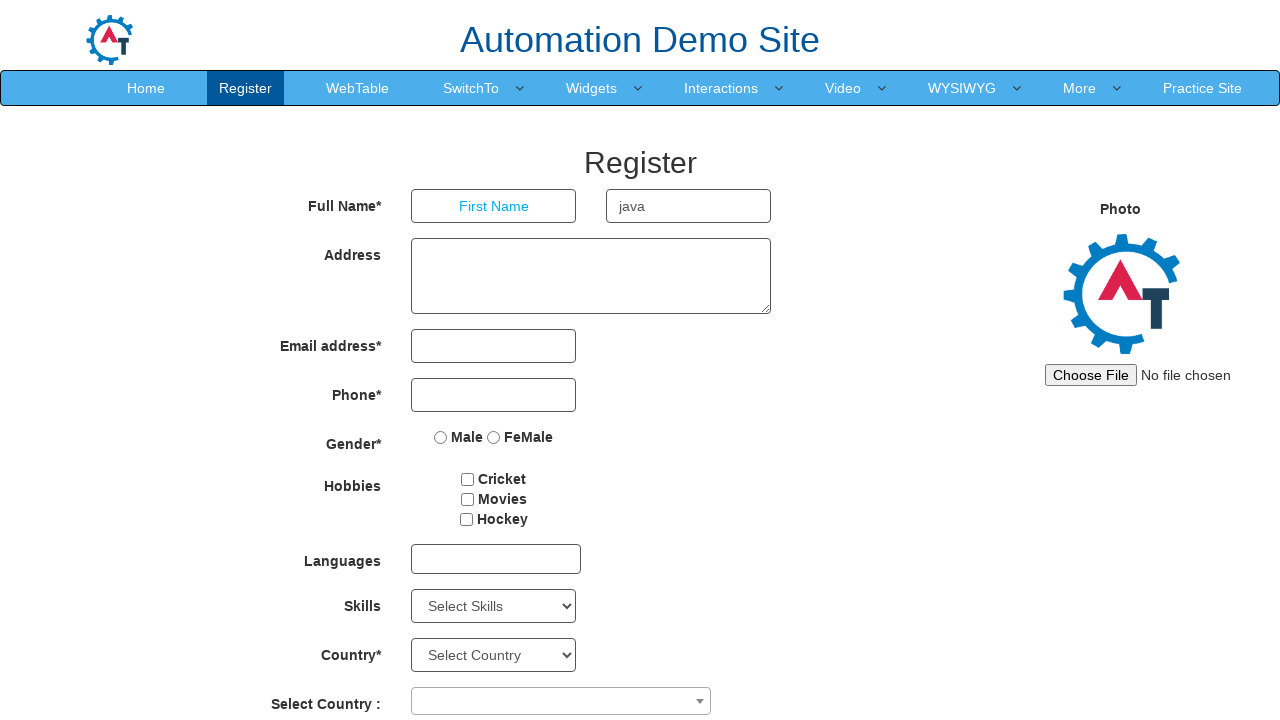

Waited 4000ms after clearing first name
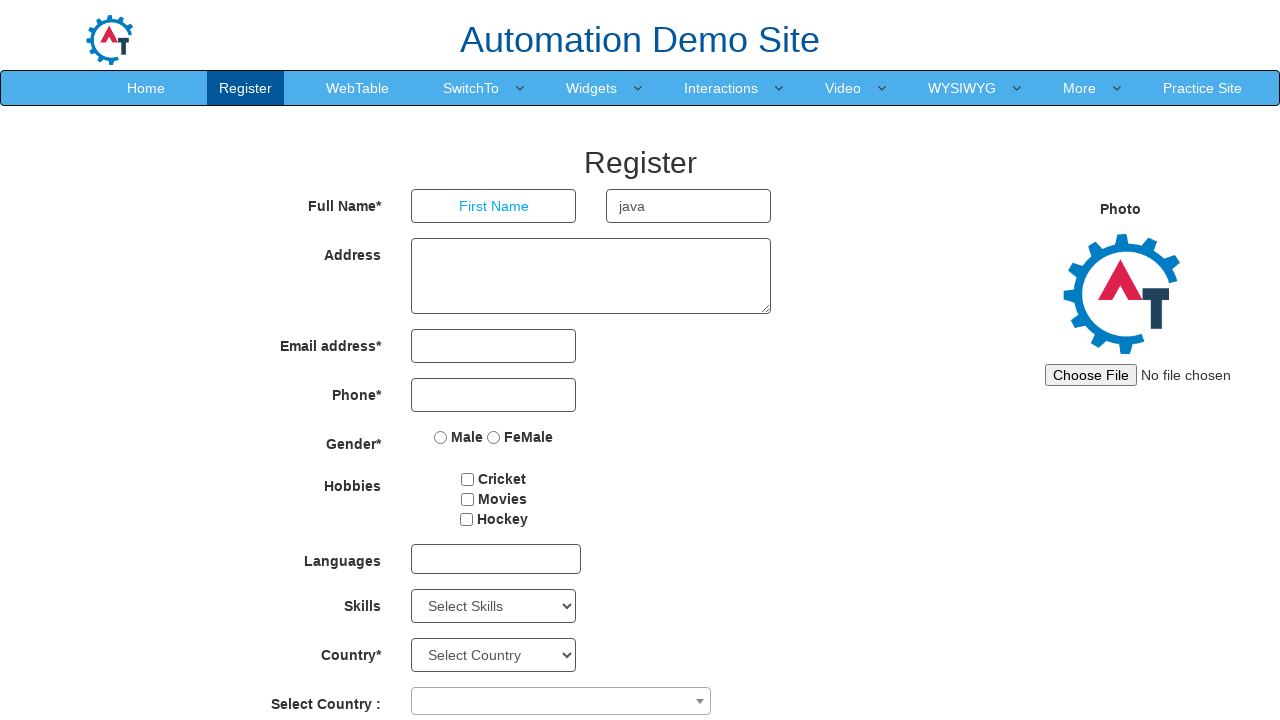

Checked if female radio button is selected: False
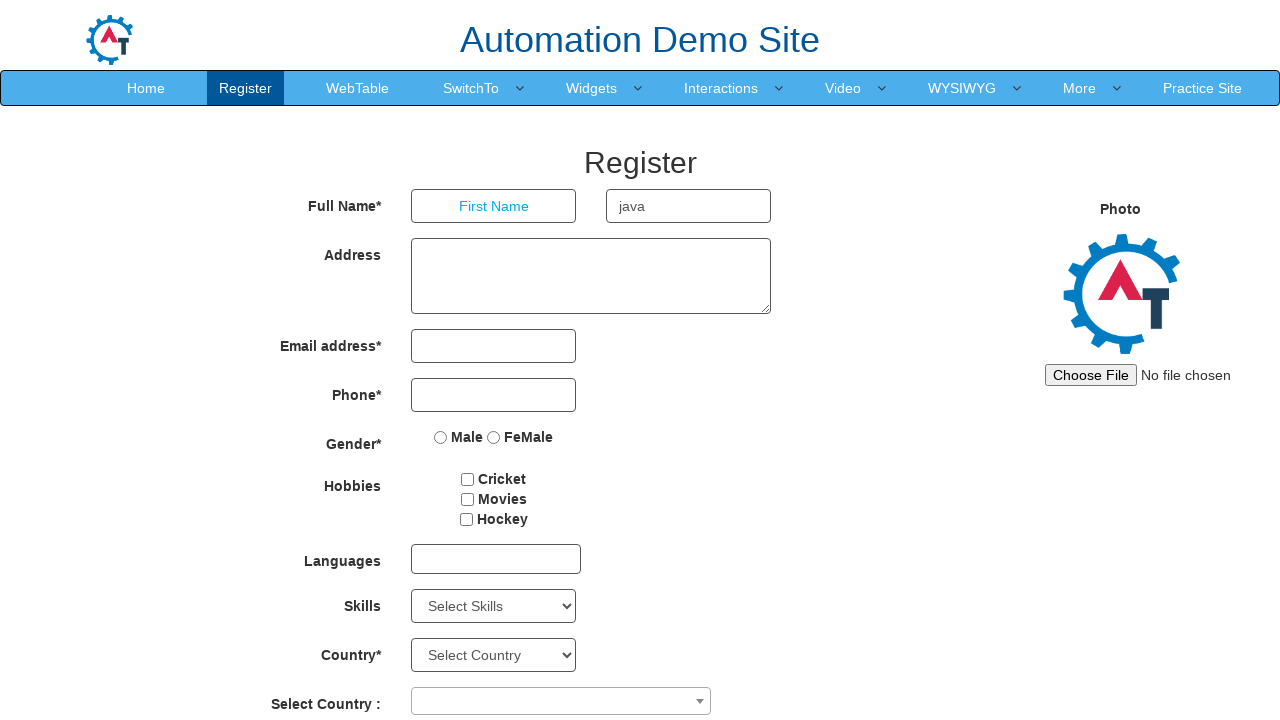

Clicked female radio button at (494, 437) on input[value='FeMale']
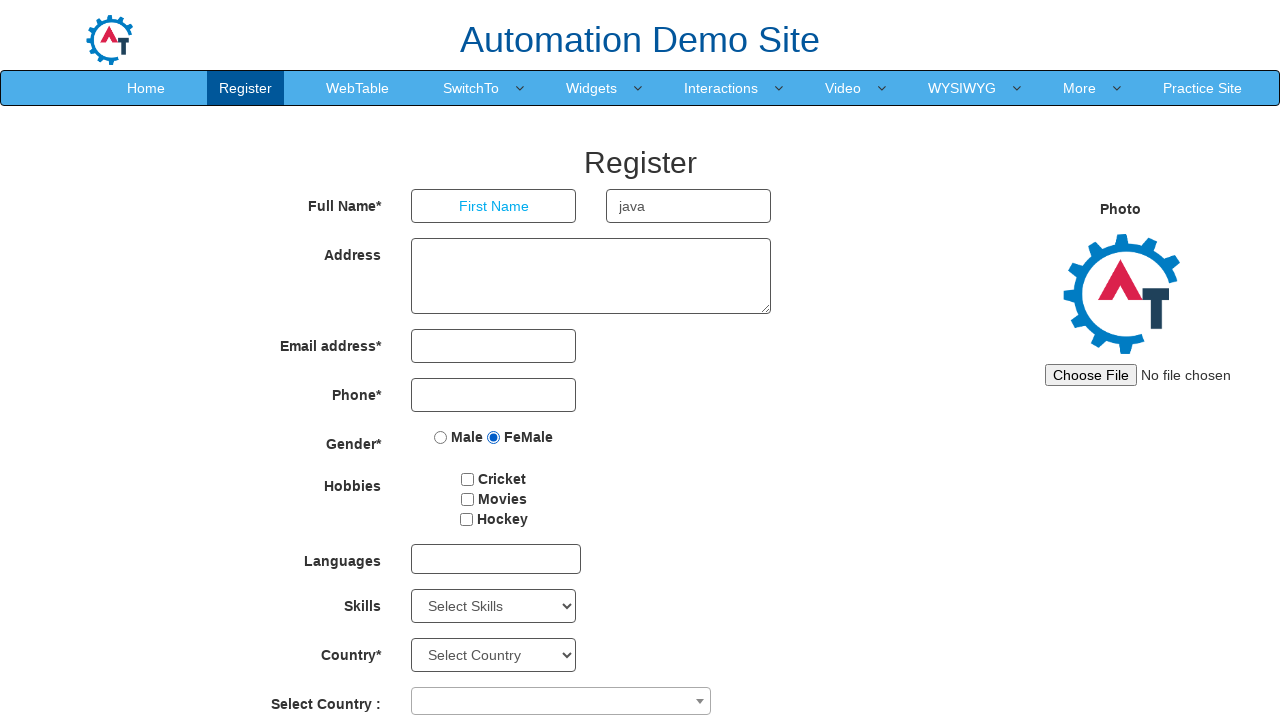

Verified female radio button is selected: True
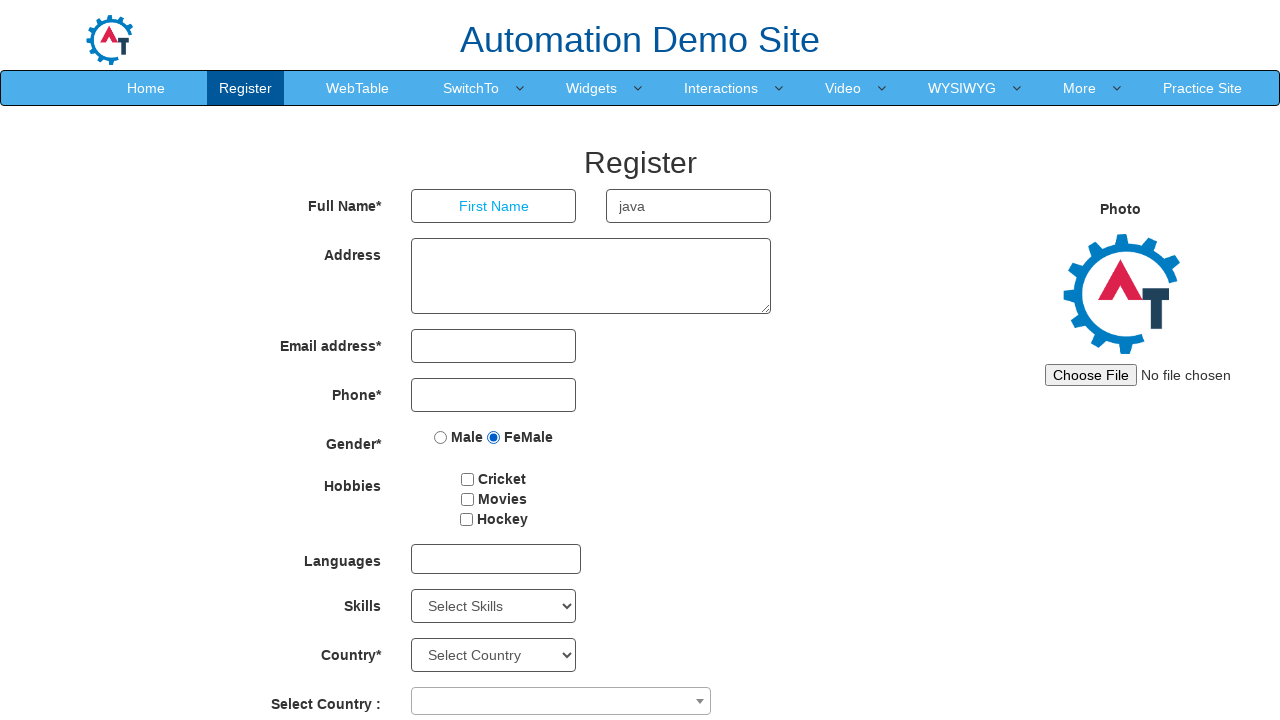

Retrieved all radio buttons: 2 total
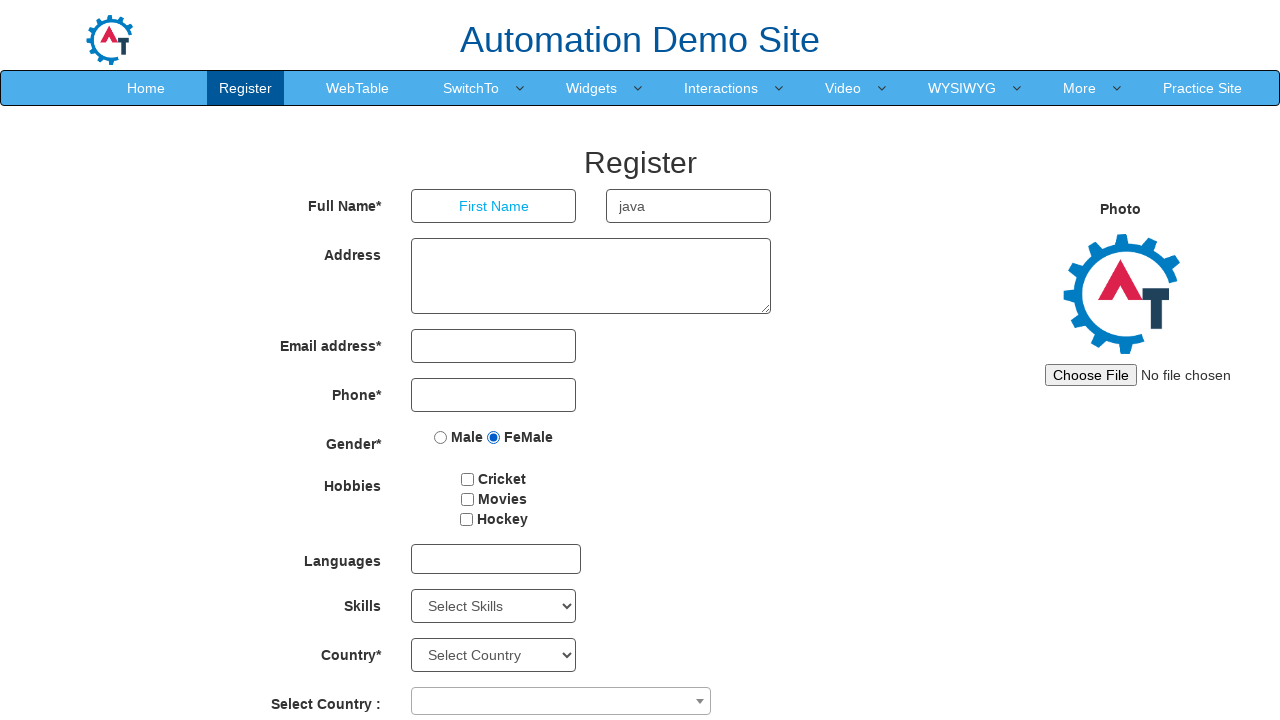

Waited 4000ms before retrieving page title
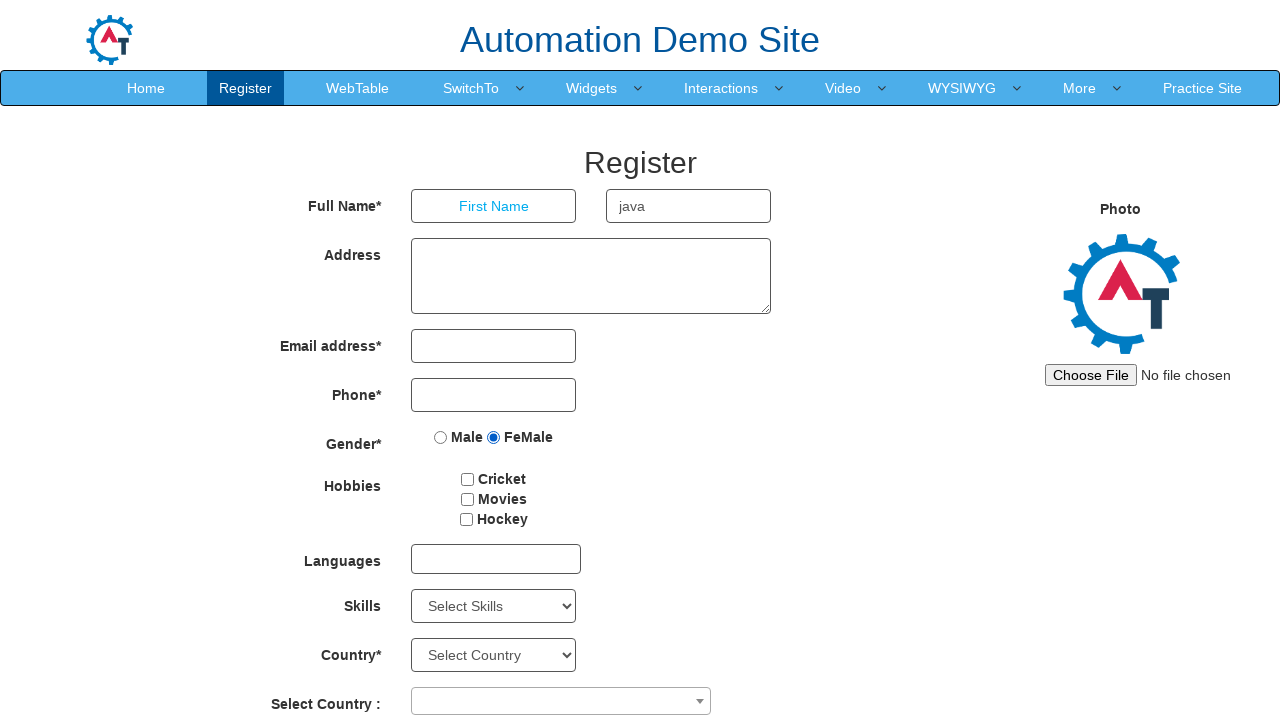

Retrieved page title: 'Register'
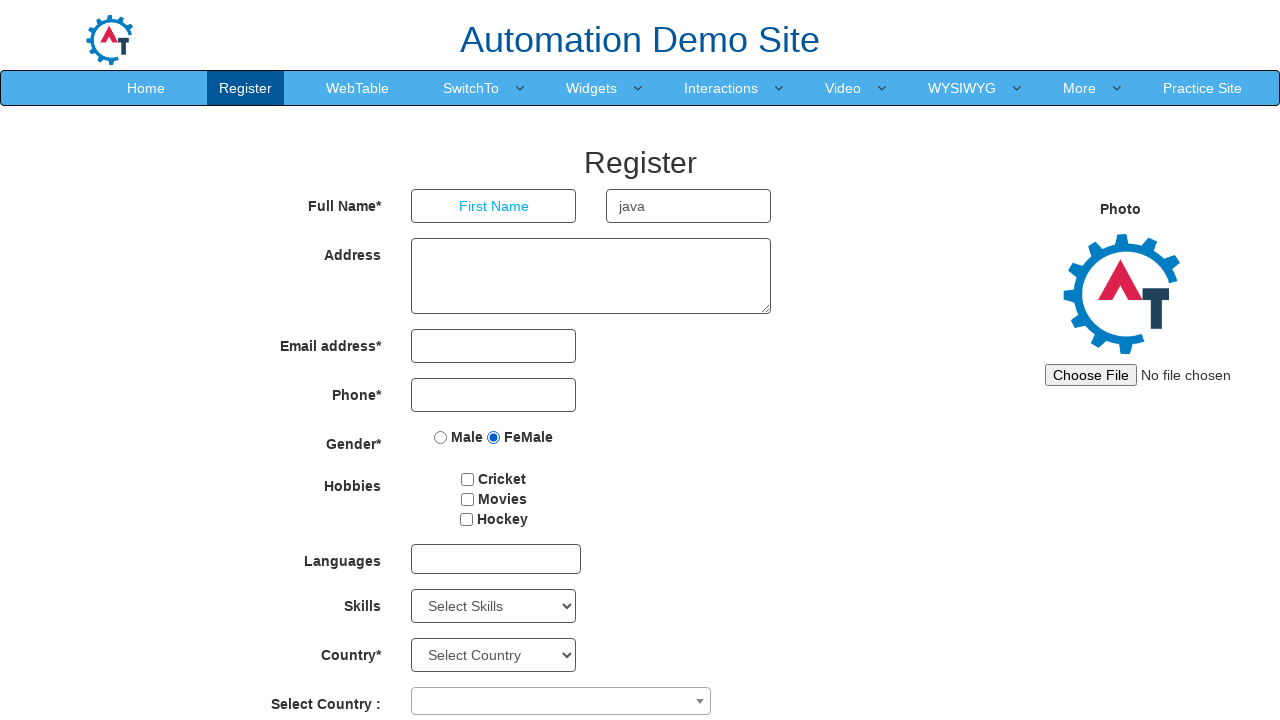

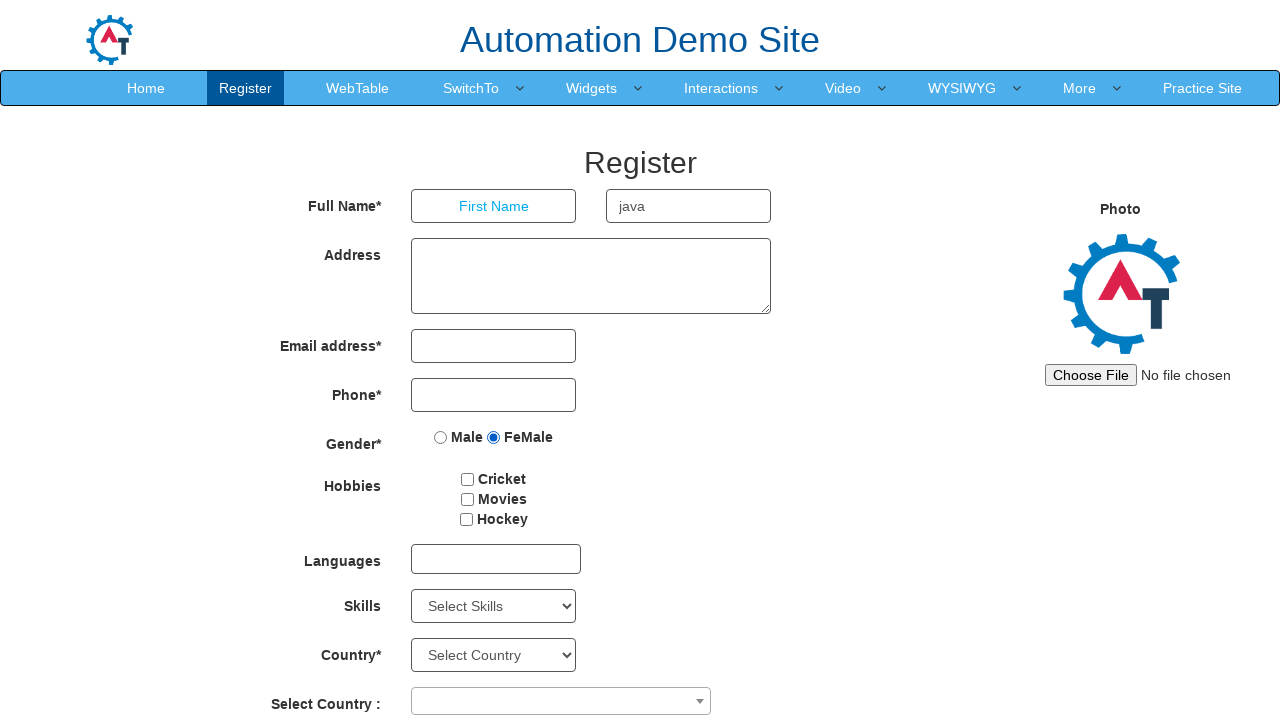